Tests search functionality with a keyword that has no matching products and verifies the no results message appears

Starting URL: https://rahulshettyacademy.com/seleniumPractise/#/

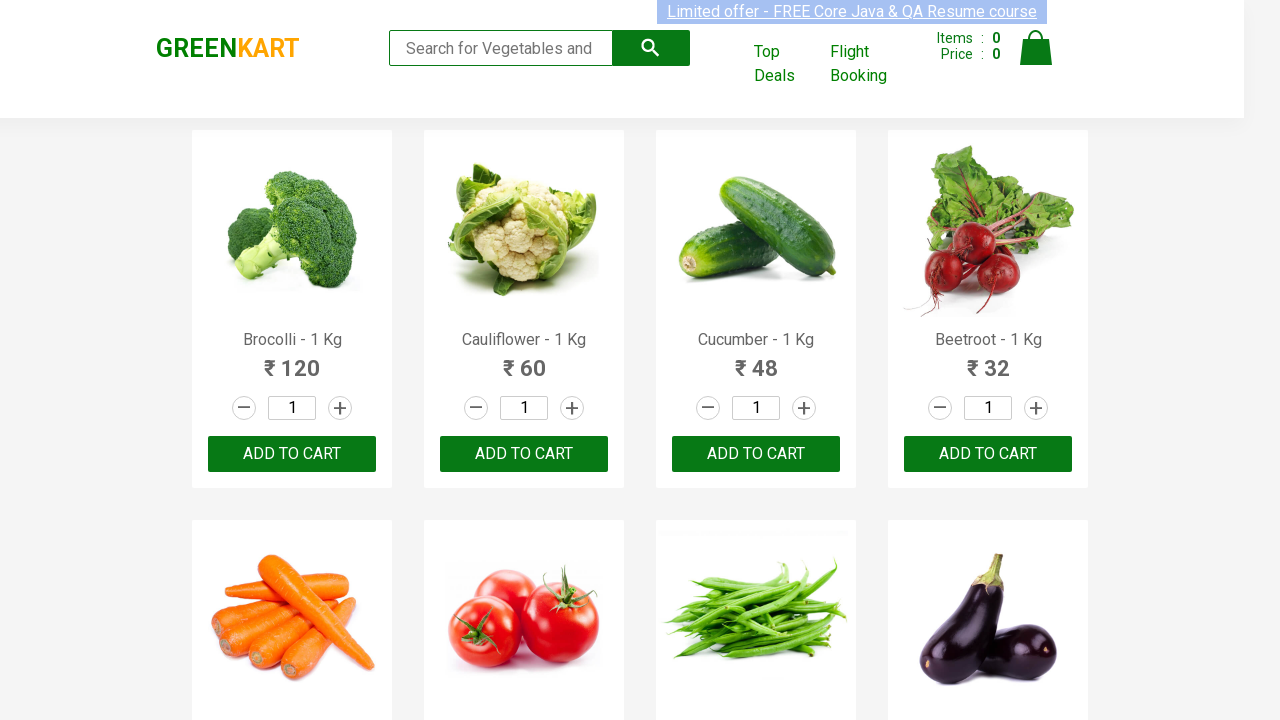

Filled search field with 'test' keyword on input.search-keyword
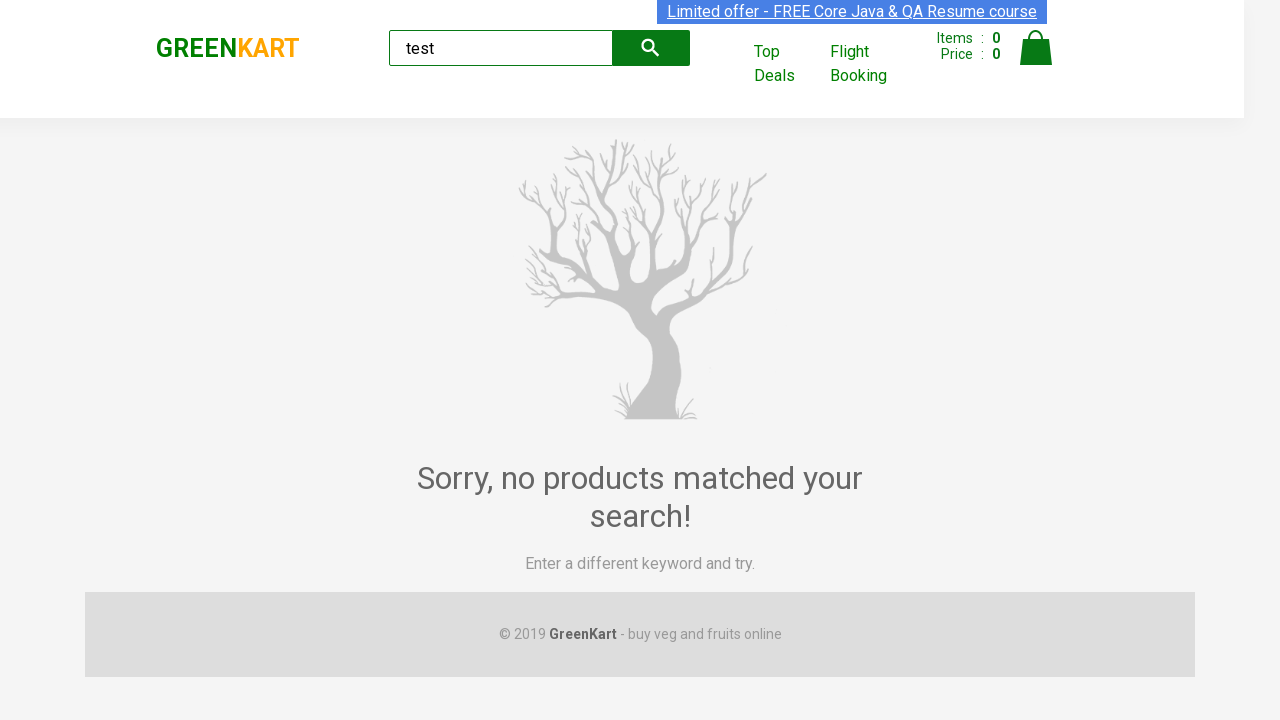

No results message appeared for keyword 'test'
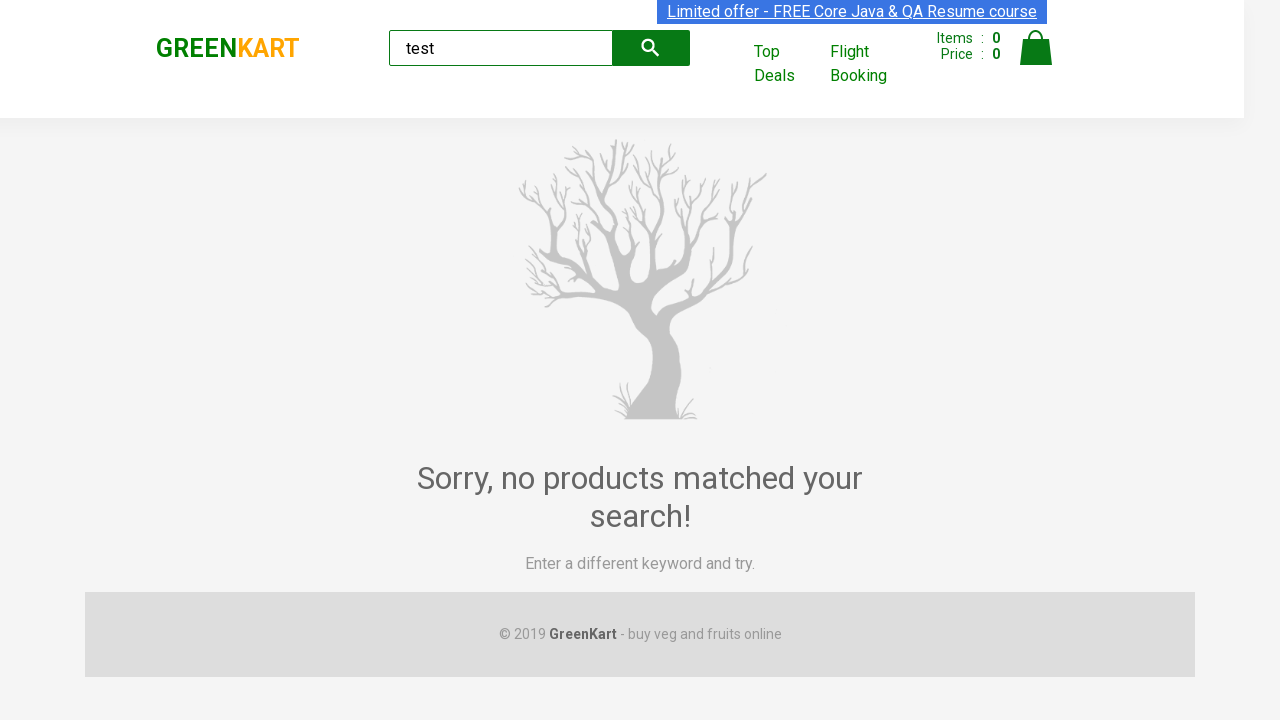

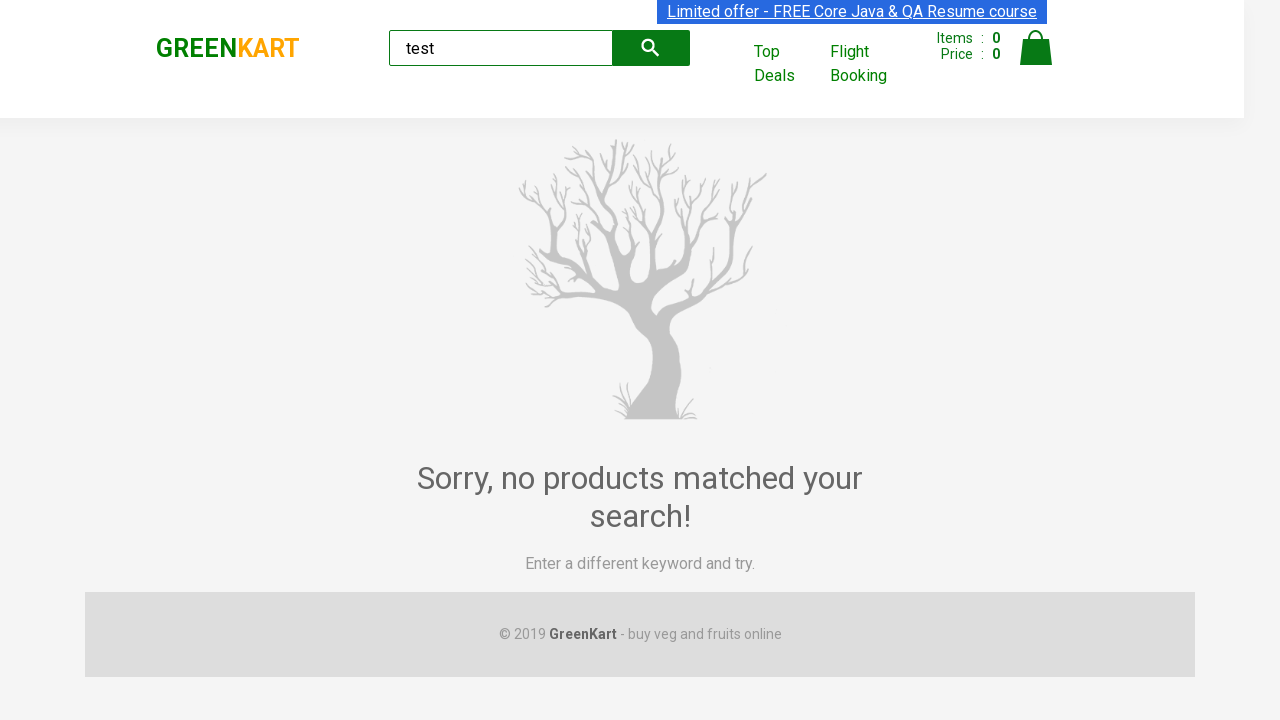